Tests that a text element is displayed on the OrangeHRM login page

Starting URL: https://opensource-demo.orangehrmlive.com/web/index.php/auth/login

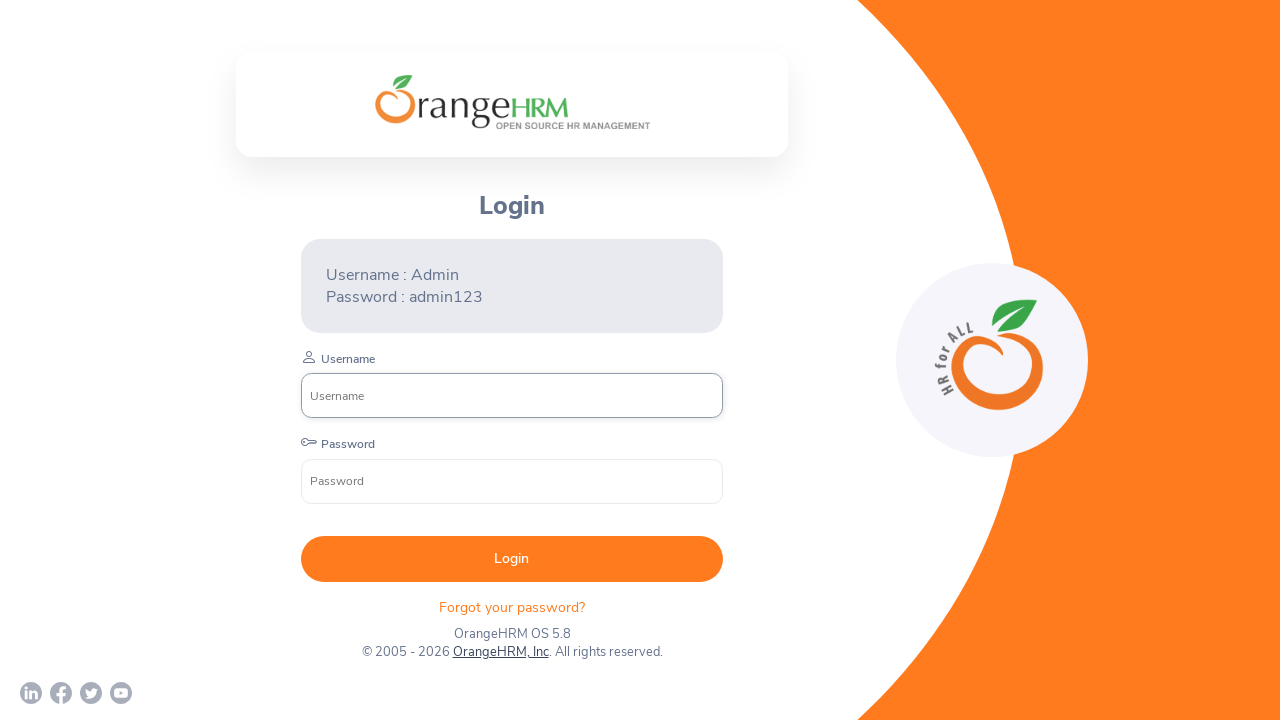

Waited for text element to become visible on OrangeHRM login page
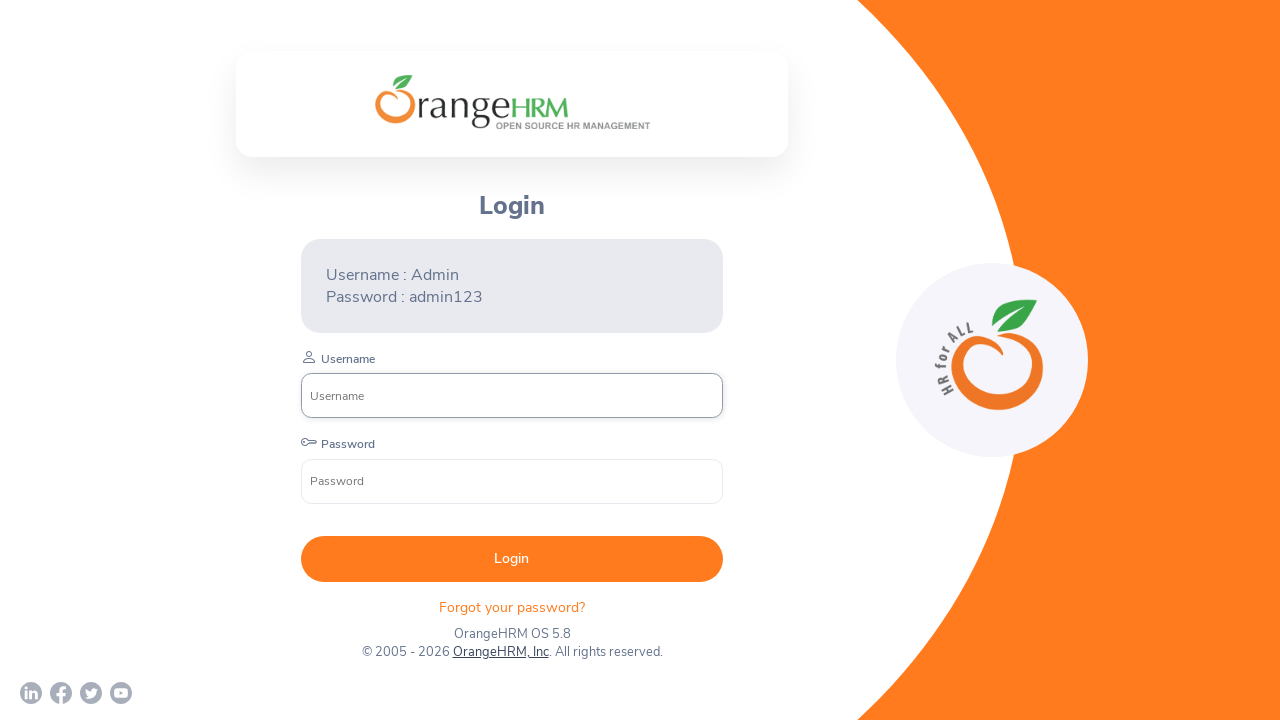

Verified that the text element is displayed on the page
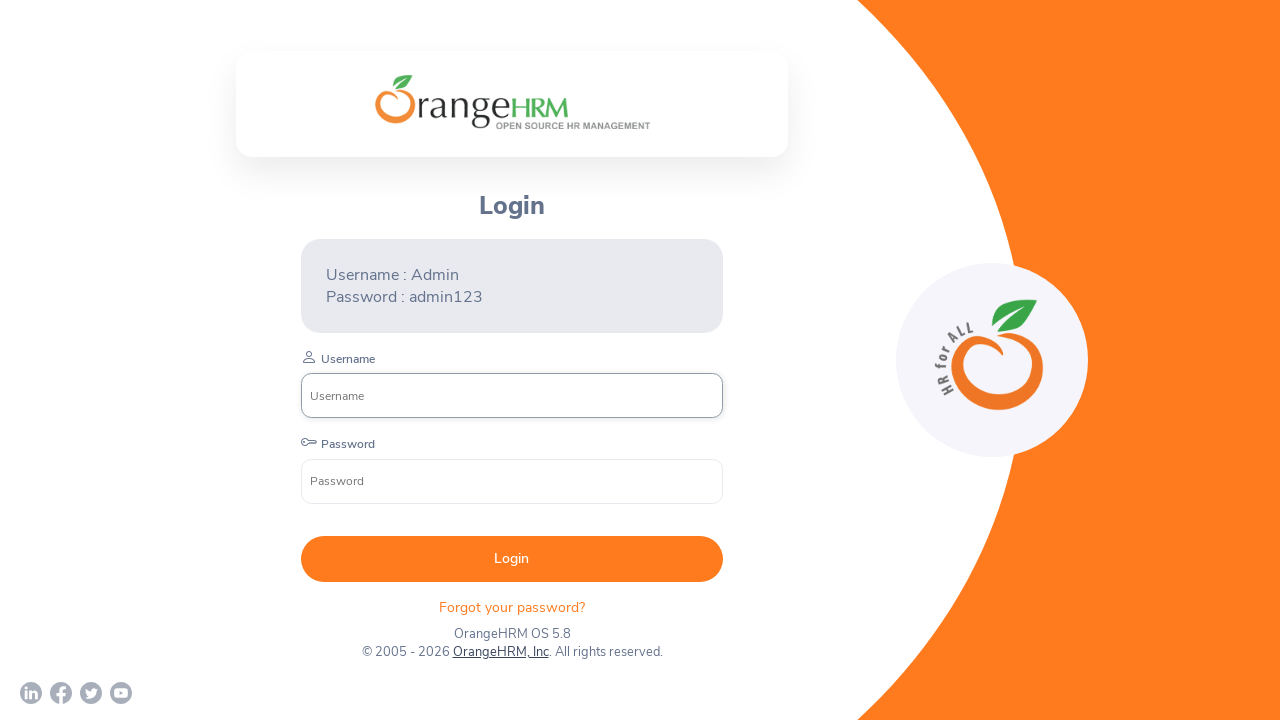

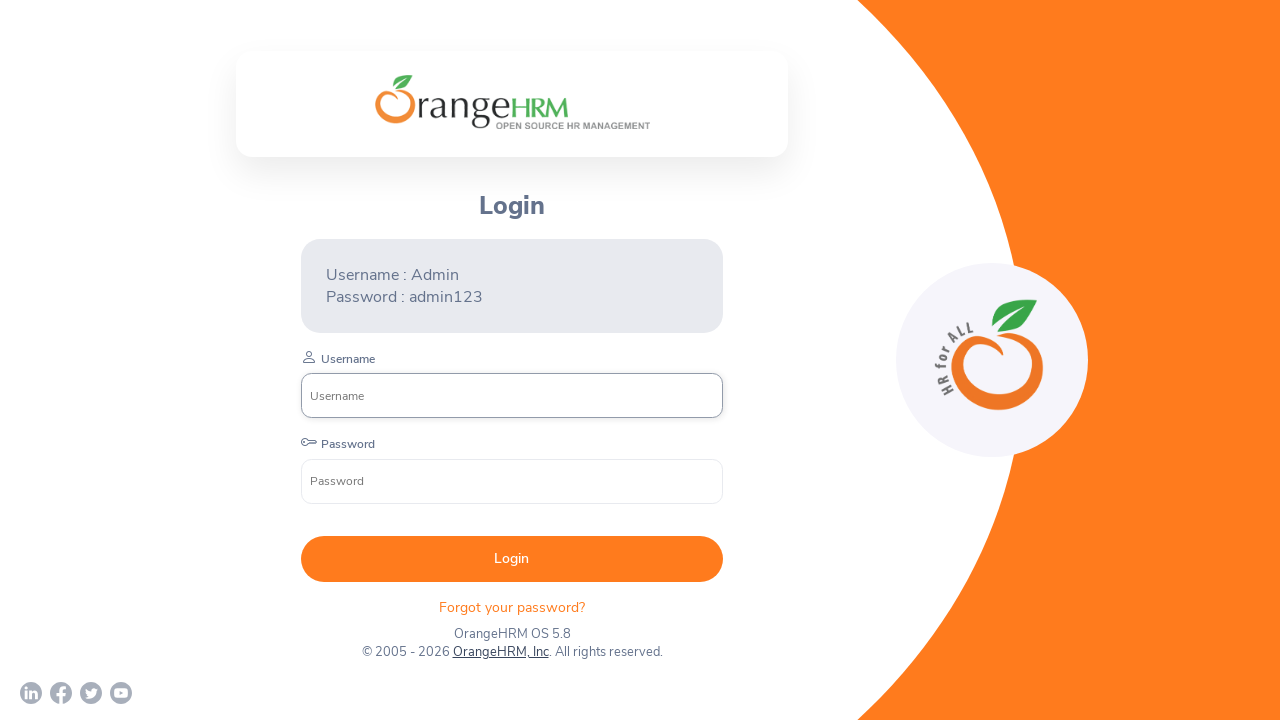